Navigates to Stripe homepage and verifies the page body loads successfully

Starting URL: https://stripe.com

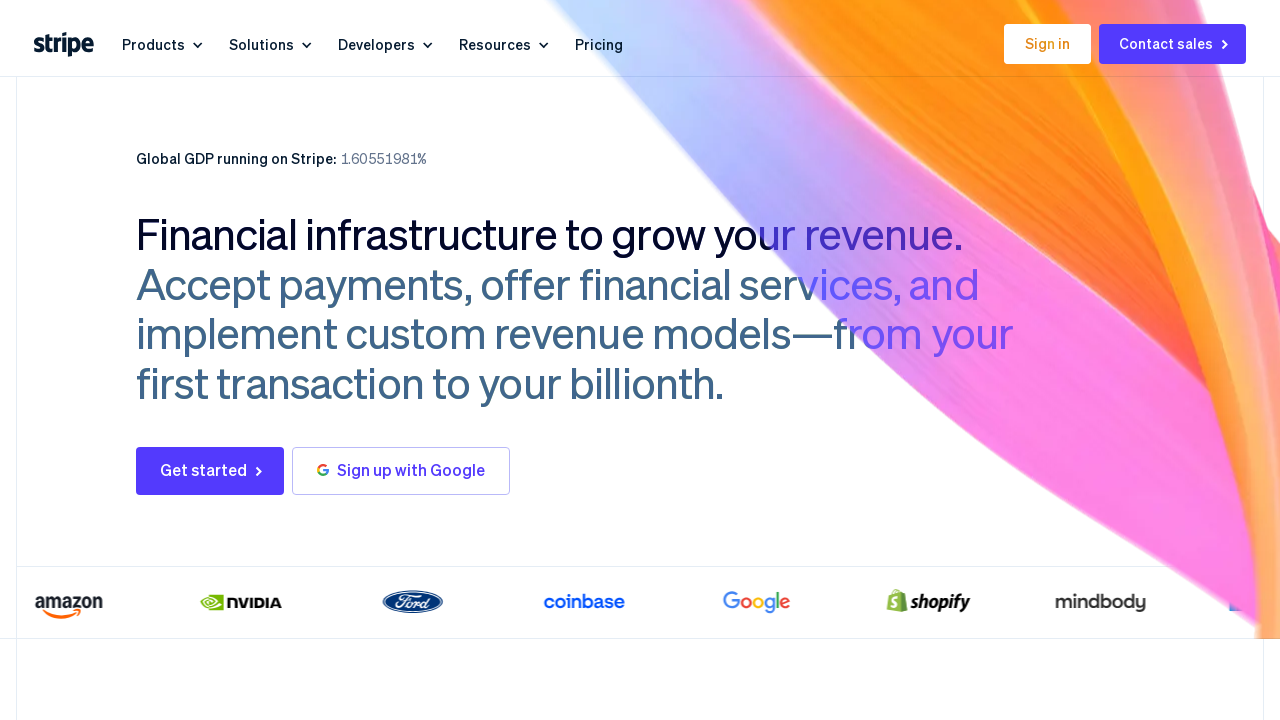

Navigated to Stripe homepage
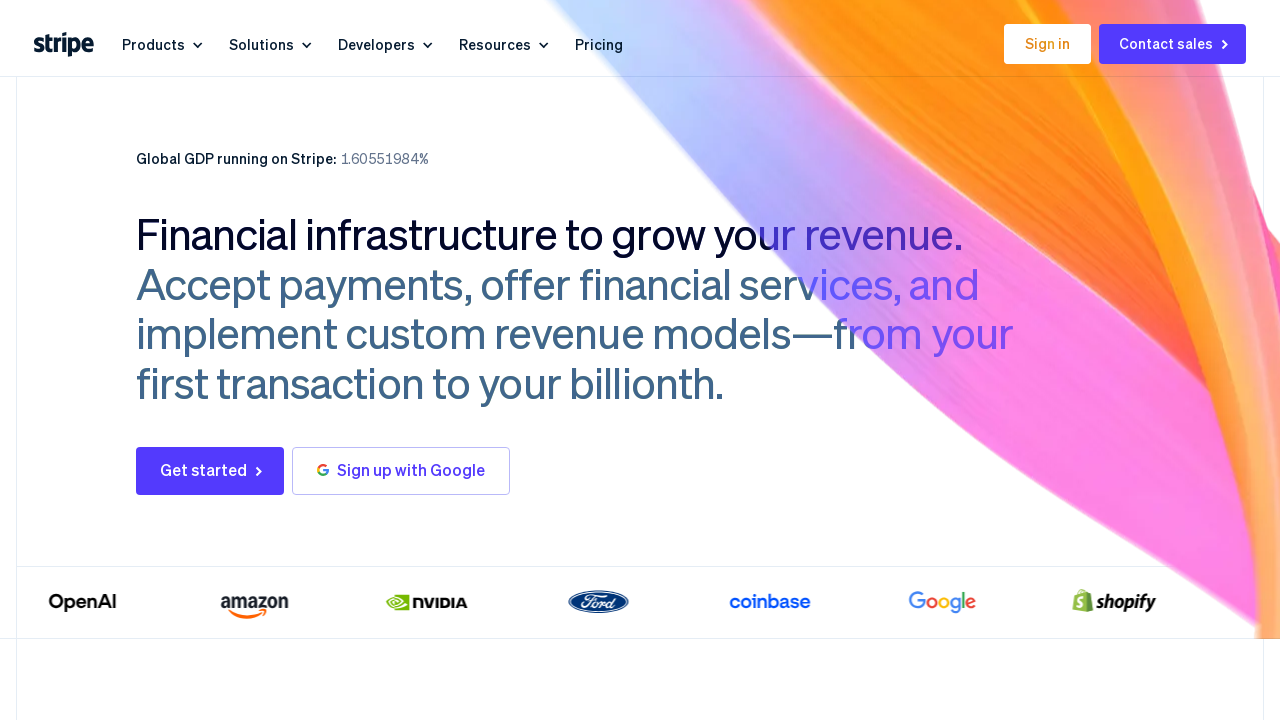

Page body loaded successfully
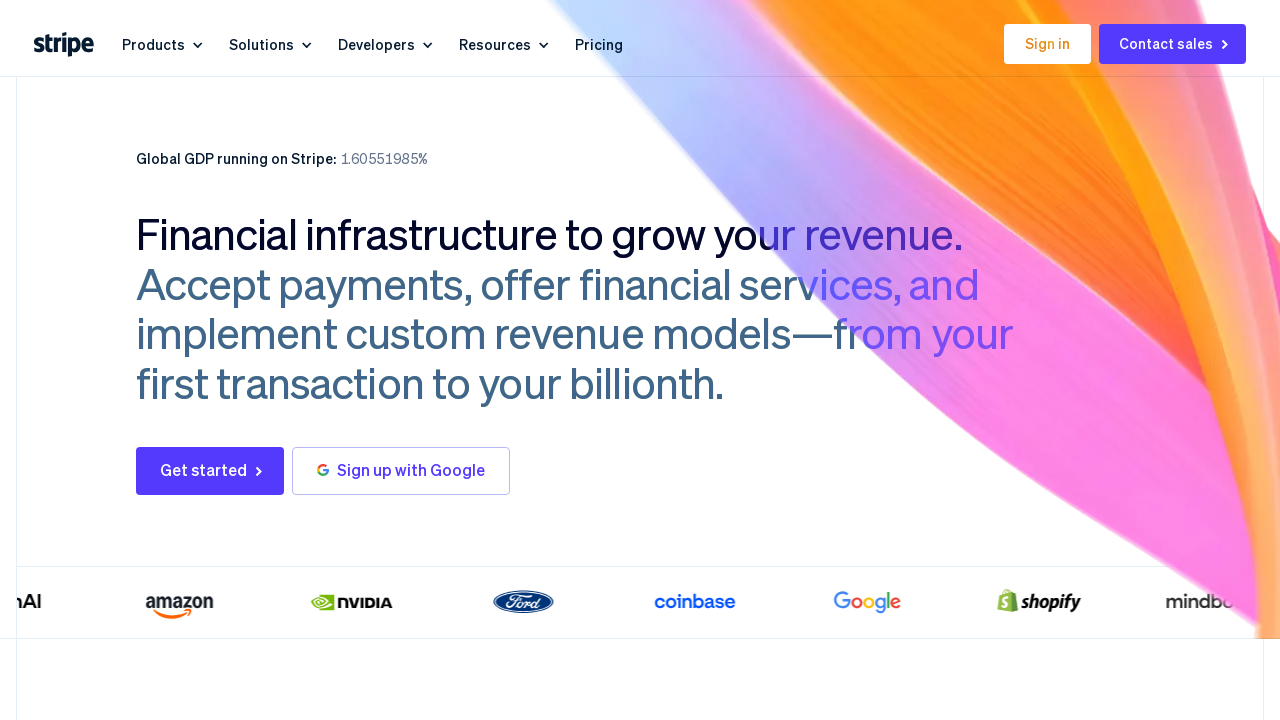

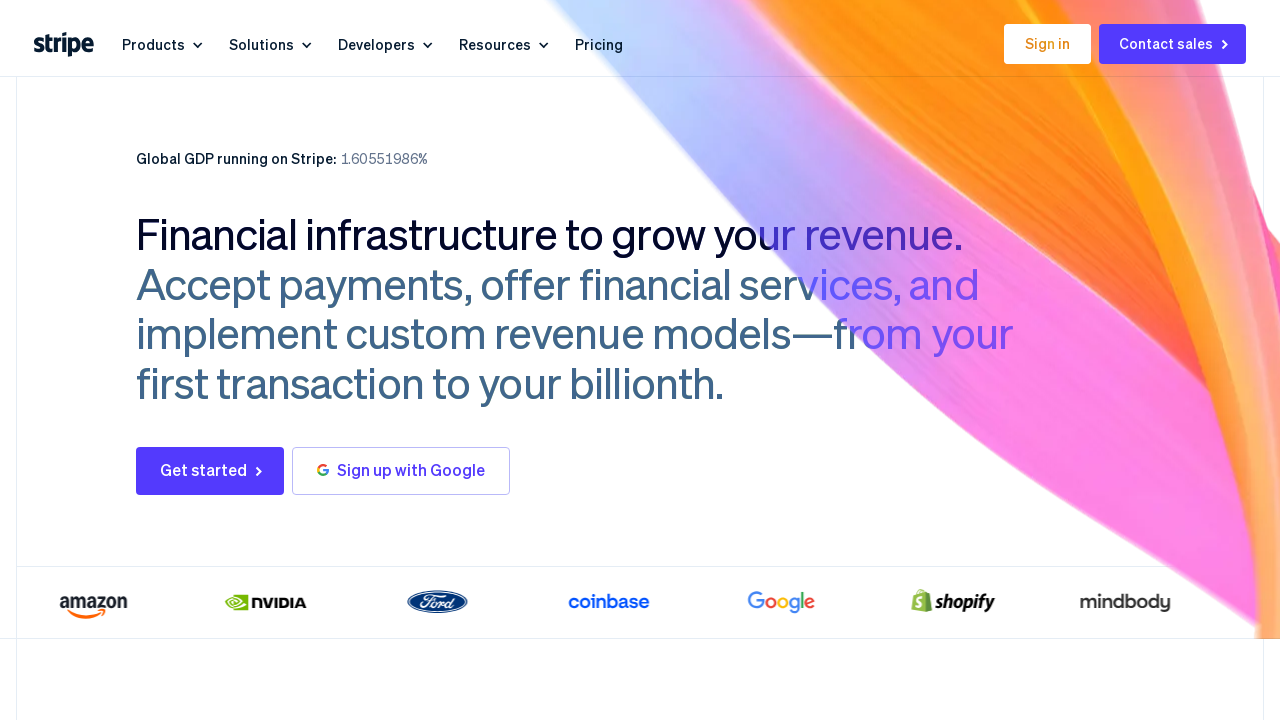